Tests hover functionality by hovering over user profile images to reveal additional information

Starting URL: http://the-internet.herokuapp.com/

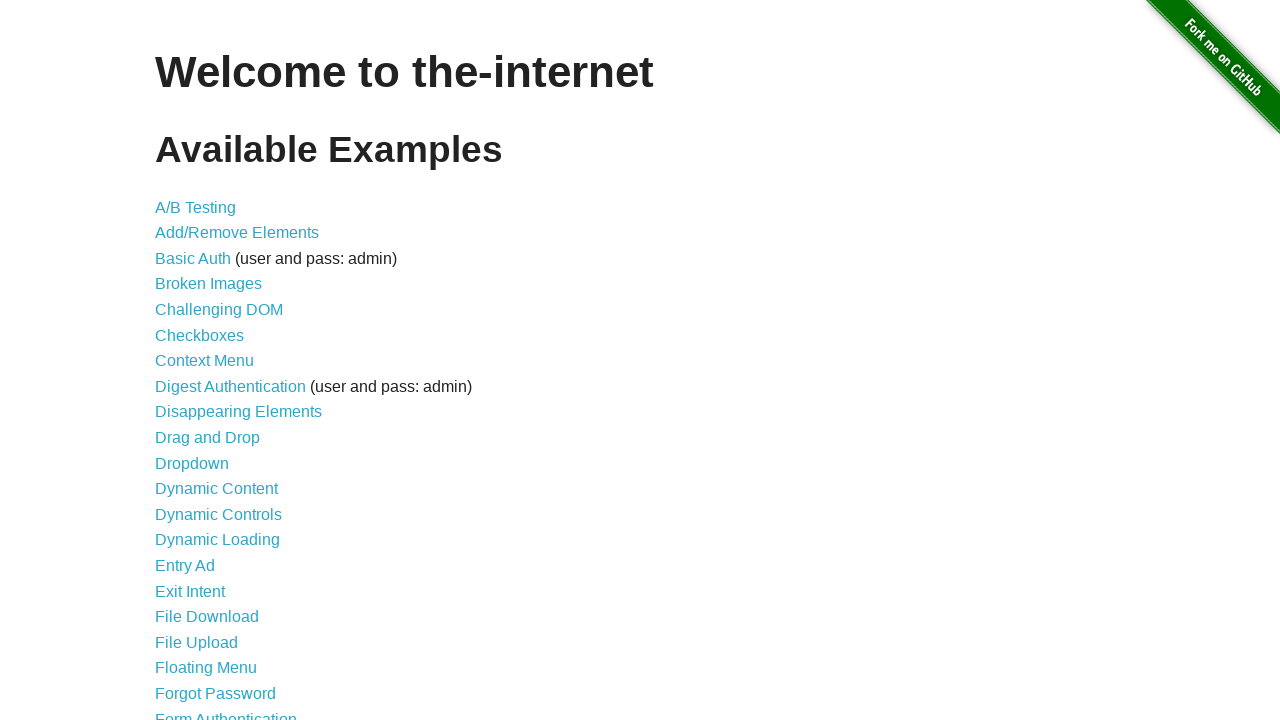

Clicked Hovers link to navigate to hover test page at (180, 360) on a[href='/hovers']
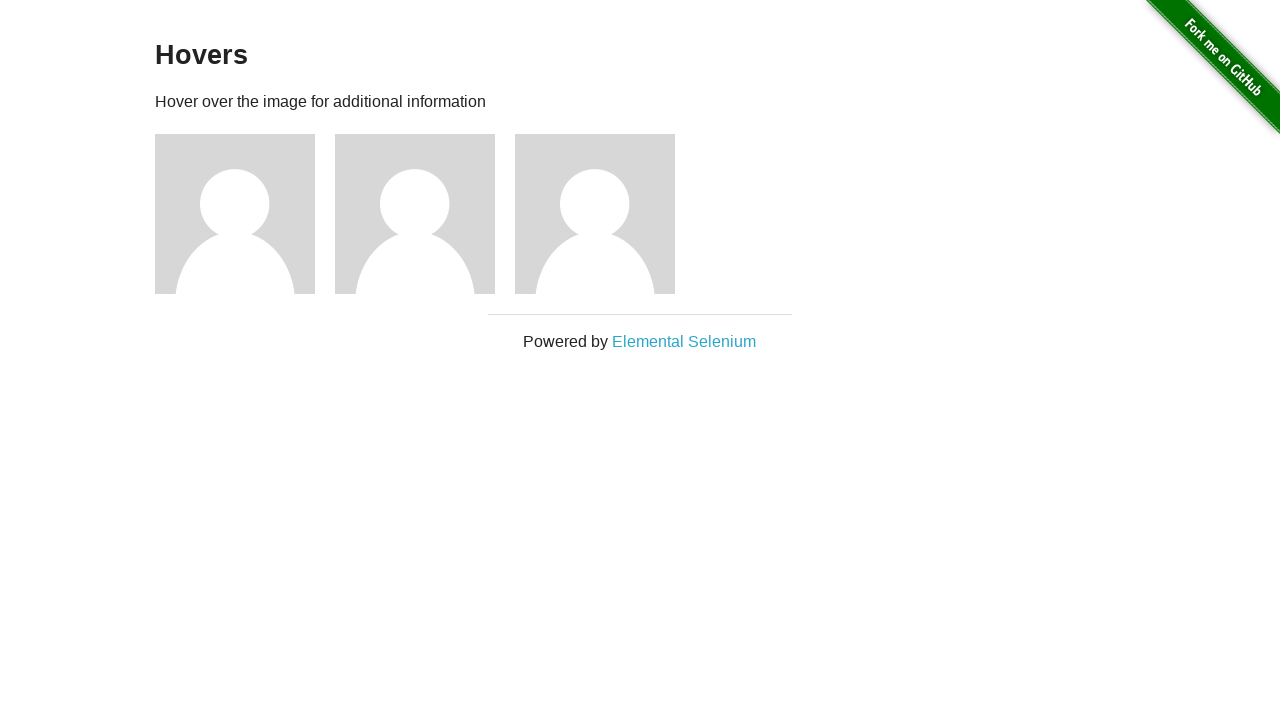

User profile images loaded
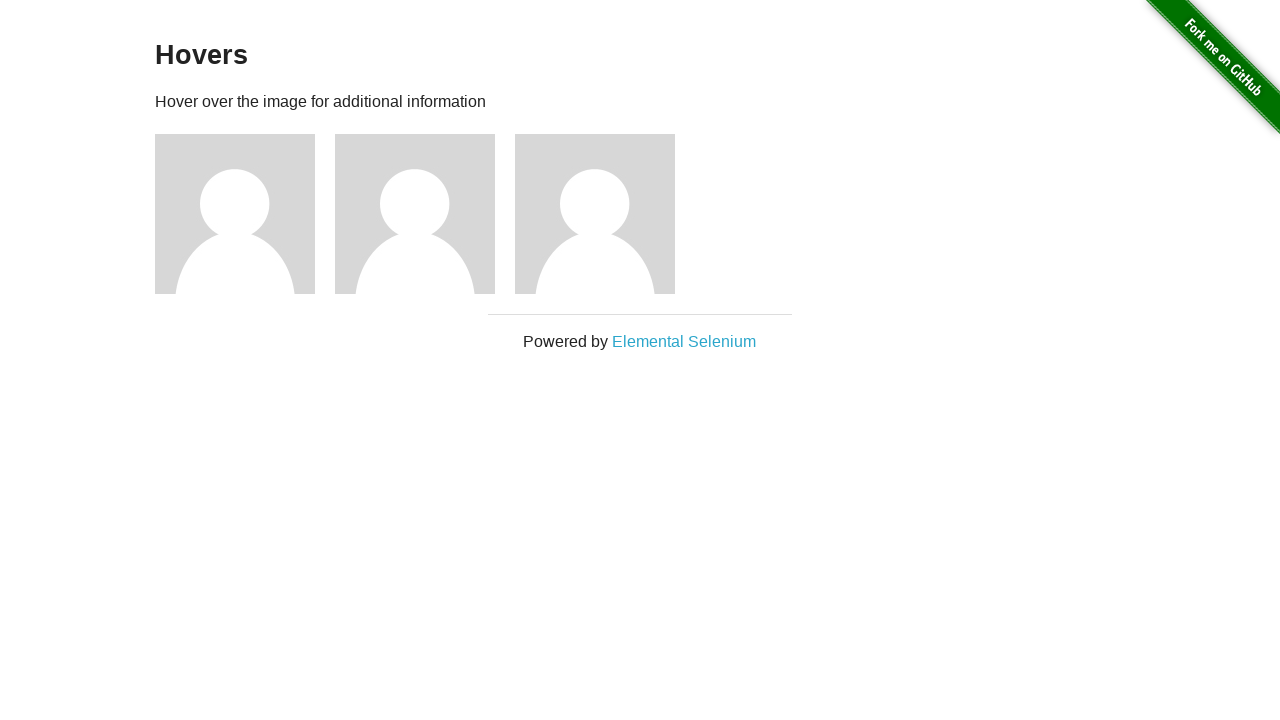

Hovered over first user profile image to reveal additional information at (245, 214) on .figure >> nth=0
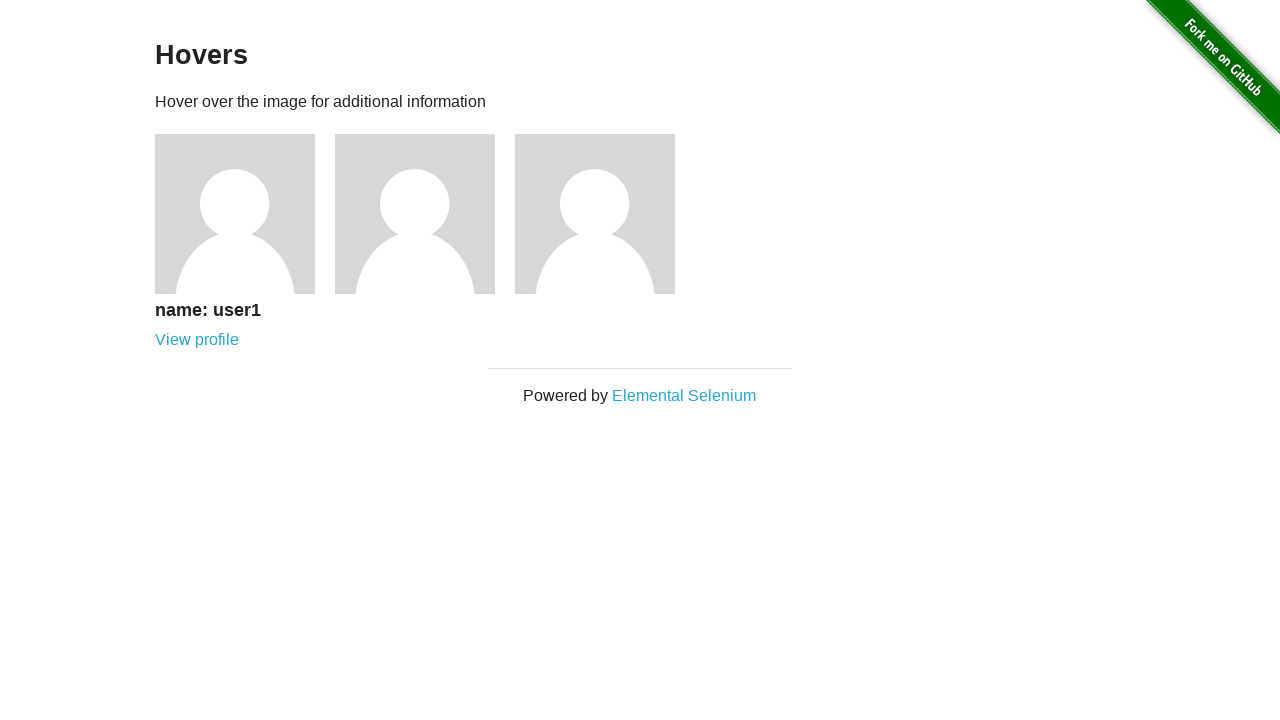

Hovered over second user profile image to reveal additional information at (425, 214) on .figure >> nth=1
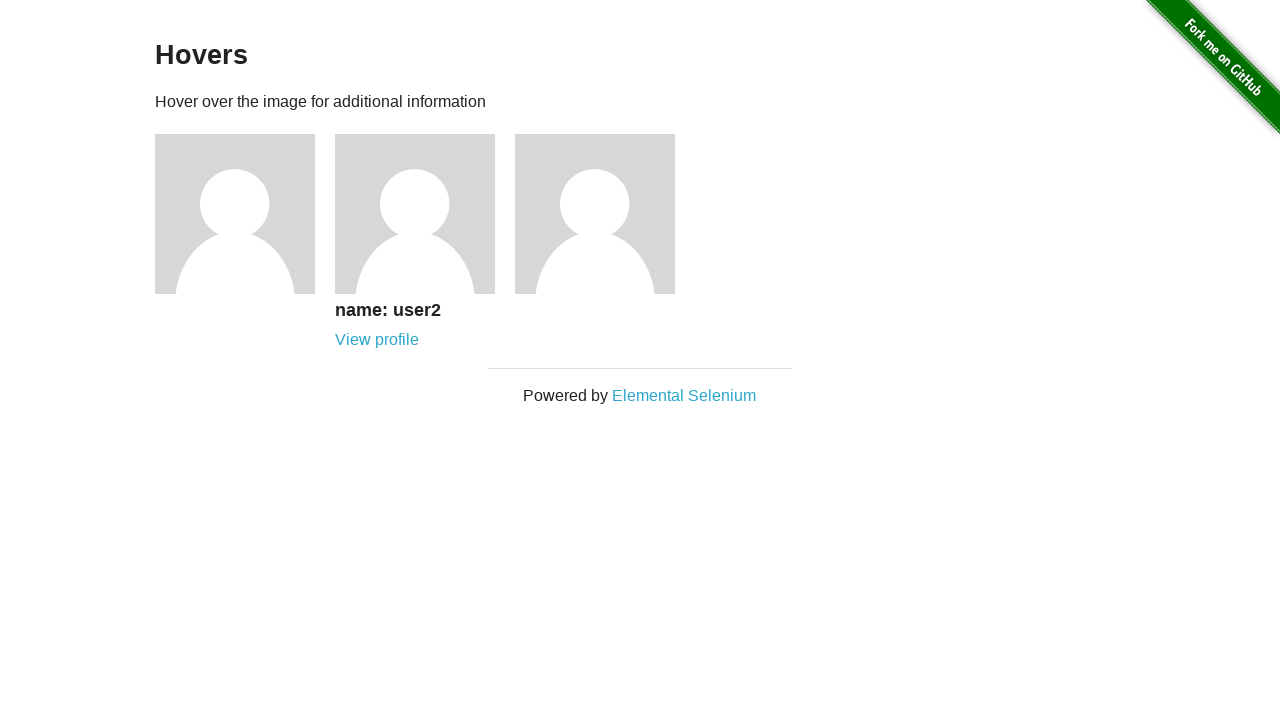

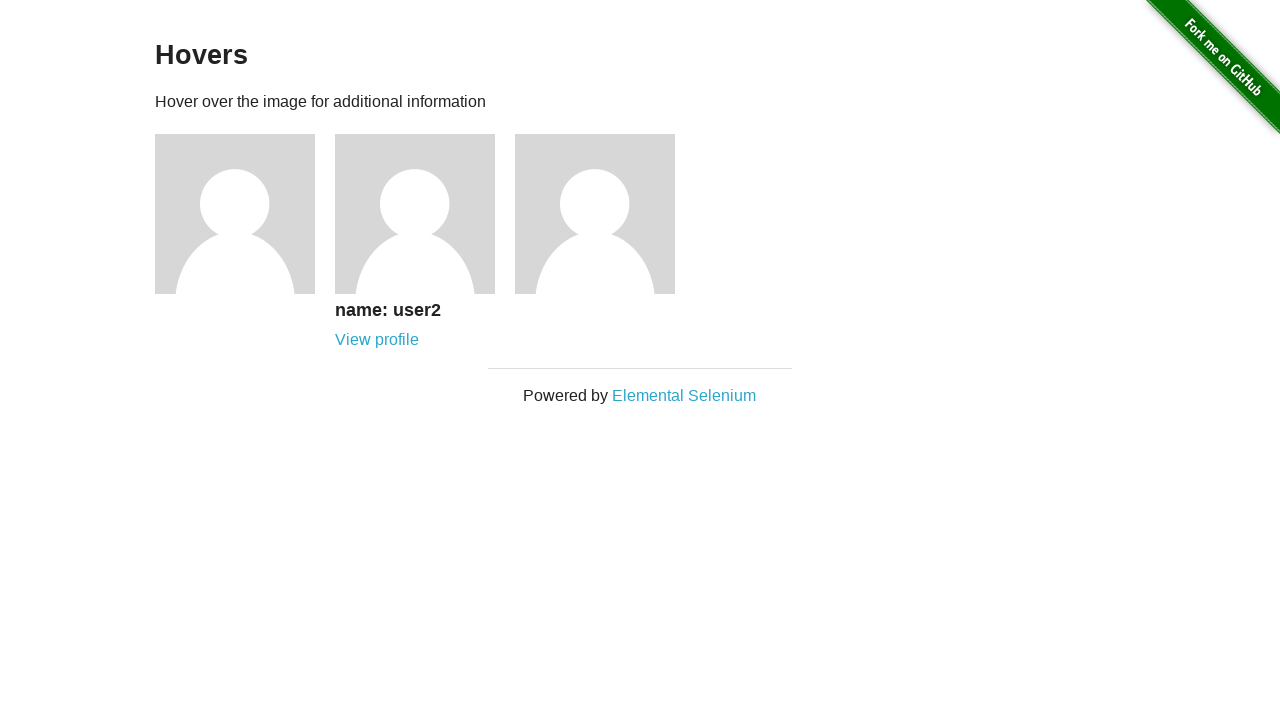